Tests registration form validation with missing required fields

Starting URL: https://www.wizardpc.ba/

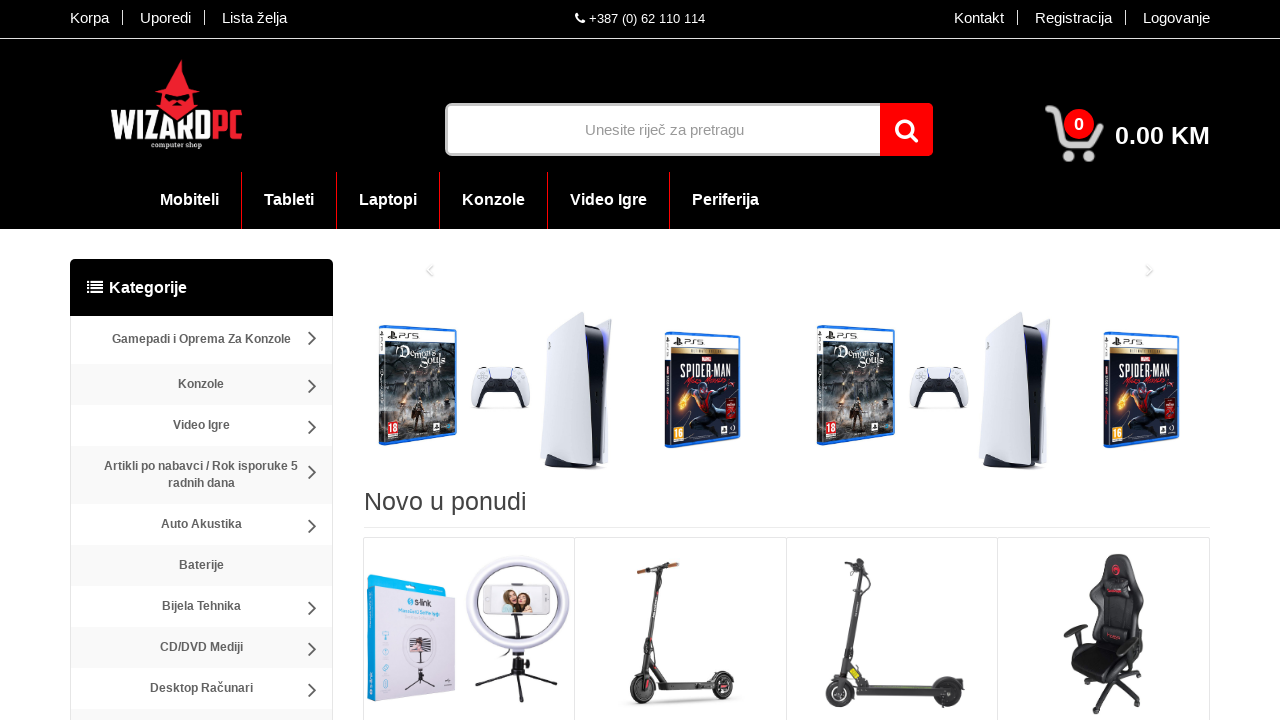

Clicked on 'Registracija' (Registration) link at (1074, 18) on text=Registracija
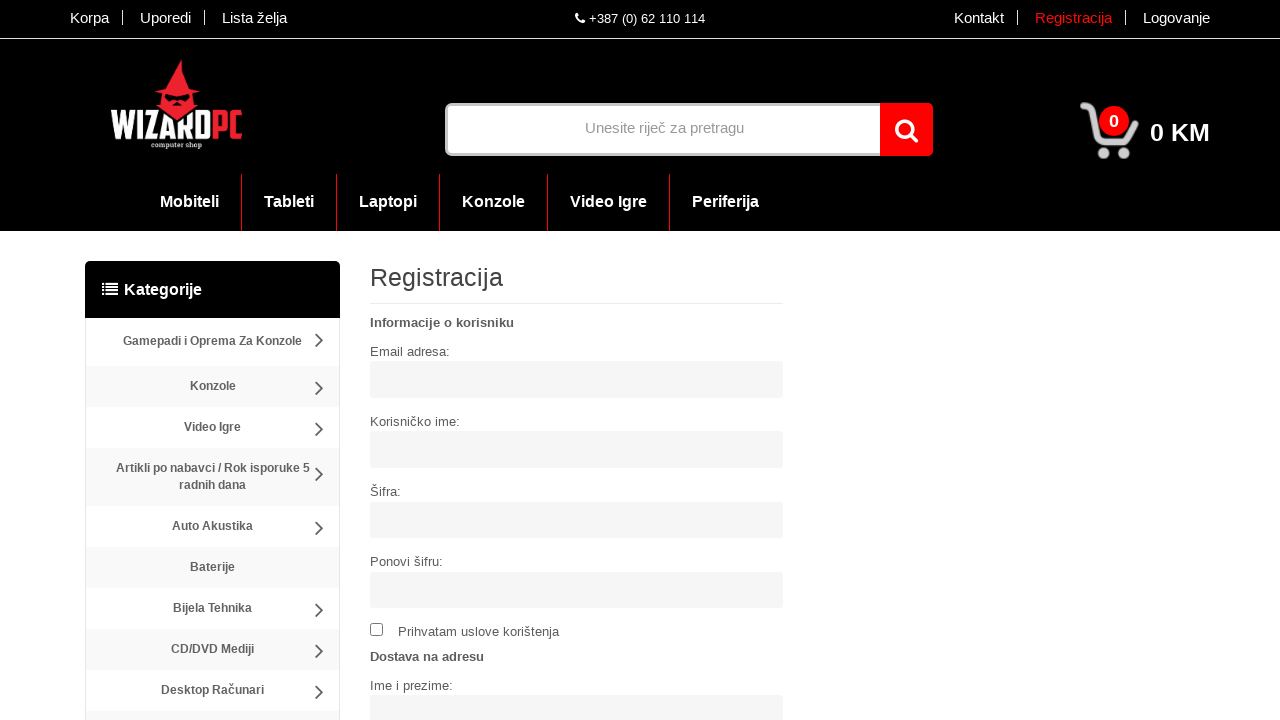

Filled username field with 'testUser789' on #usernameee
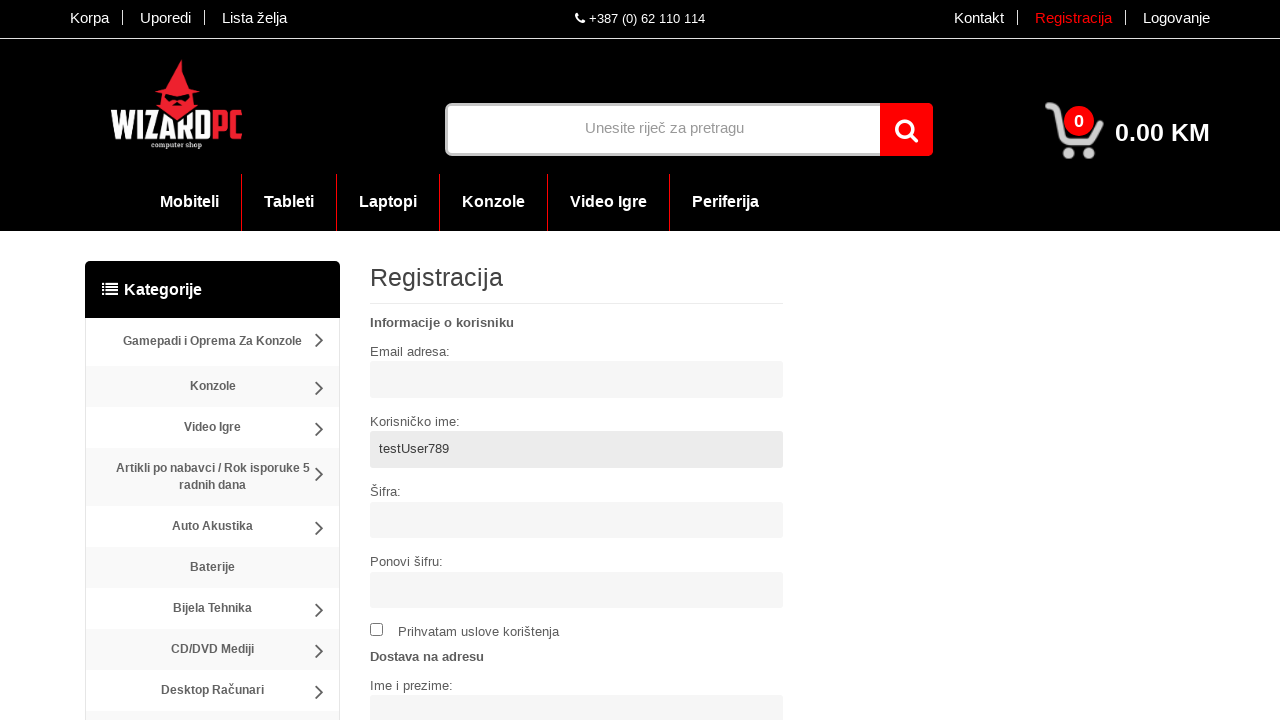

Filled email field with 'user789@example.com' on #mail
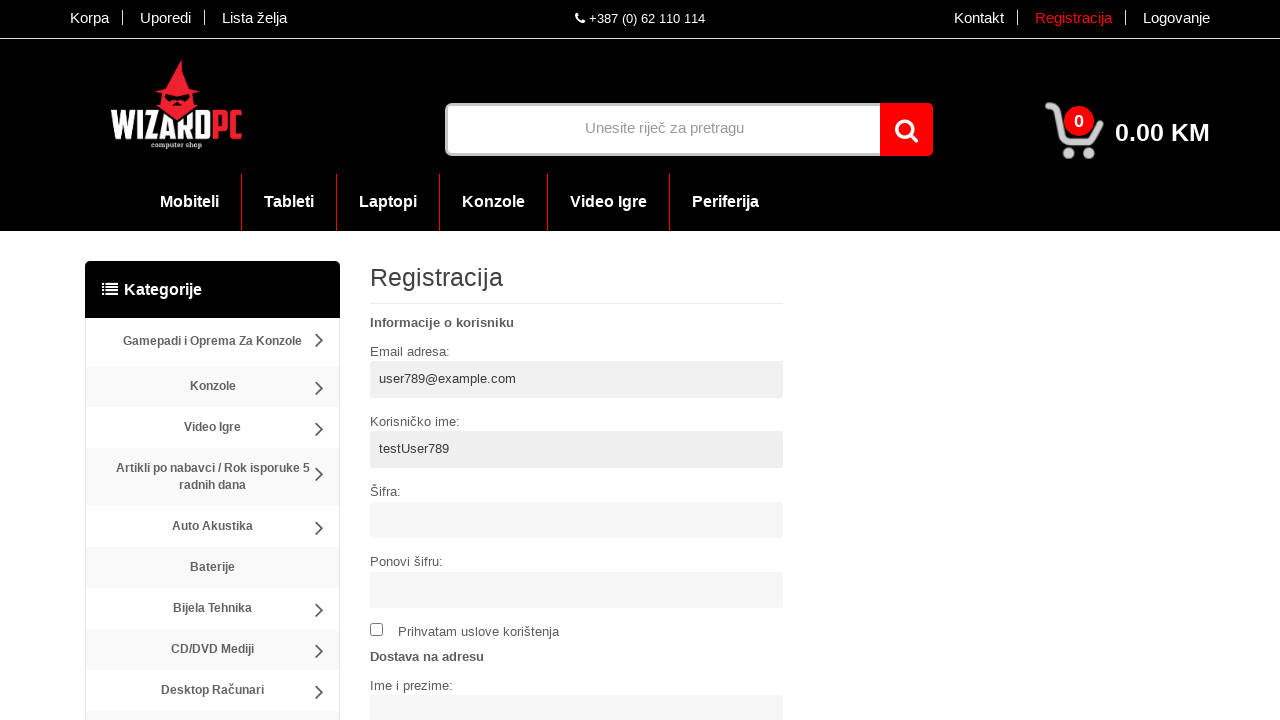

Filled password field with 'securePassword123' on #pw1
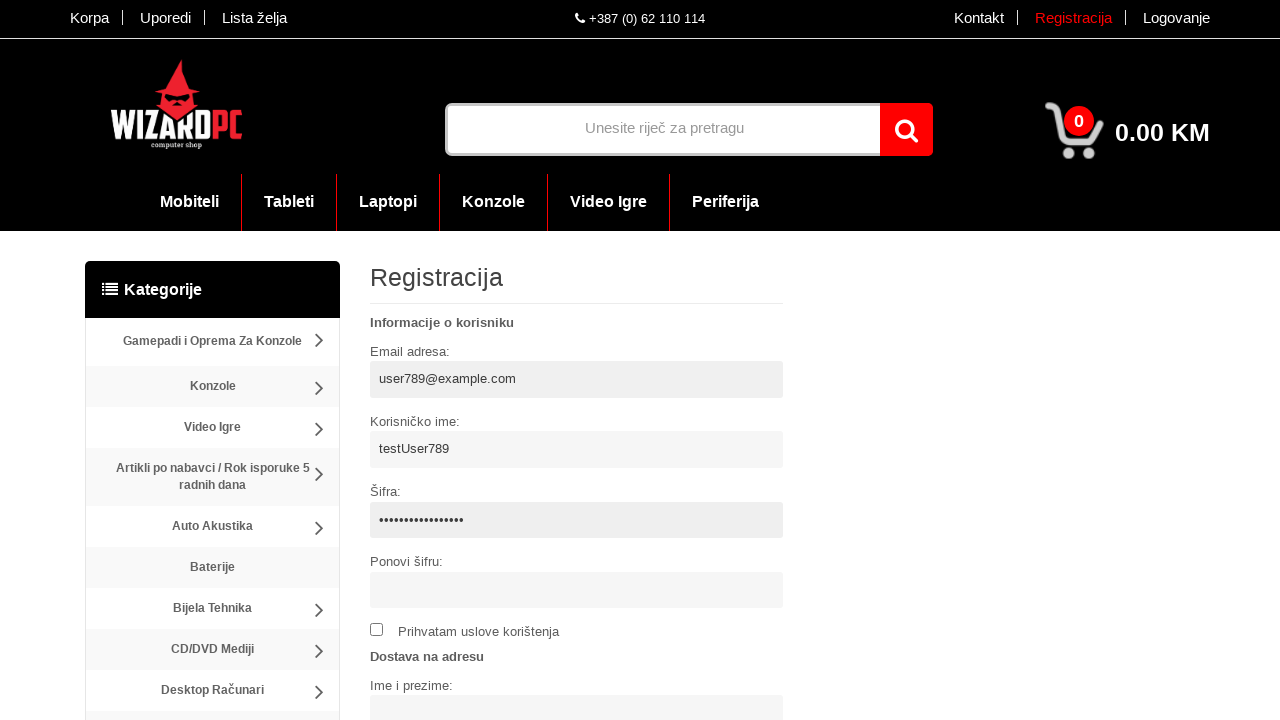

Filled password confirmation field with 'securePassword123' on #pw2
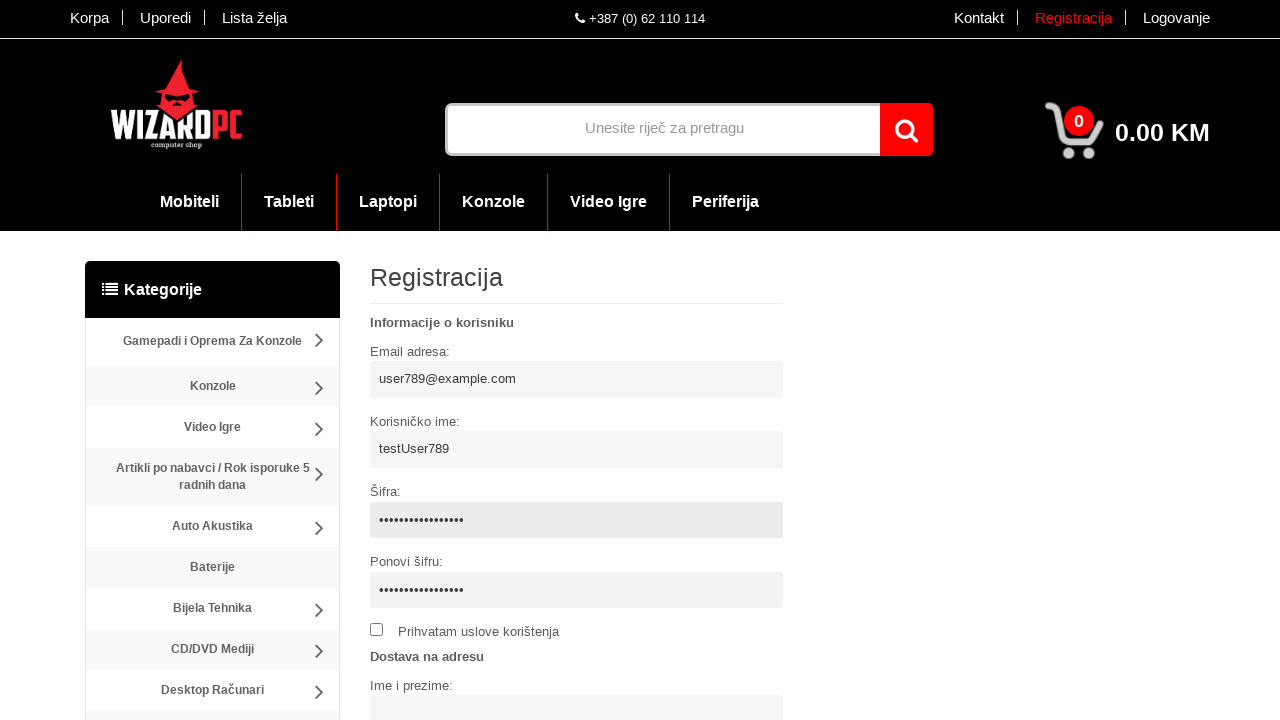

Checked the 'I agree to terms' checkbox at (376, 630) on #i-agree-to-terms
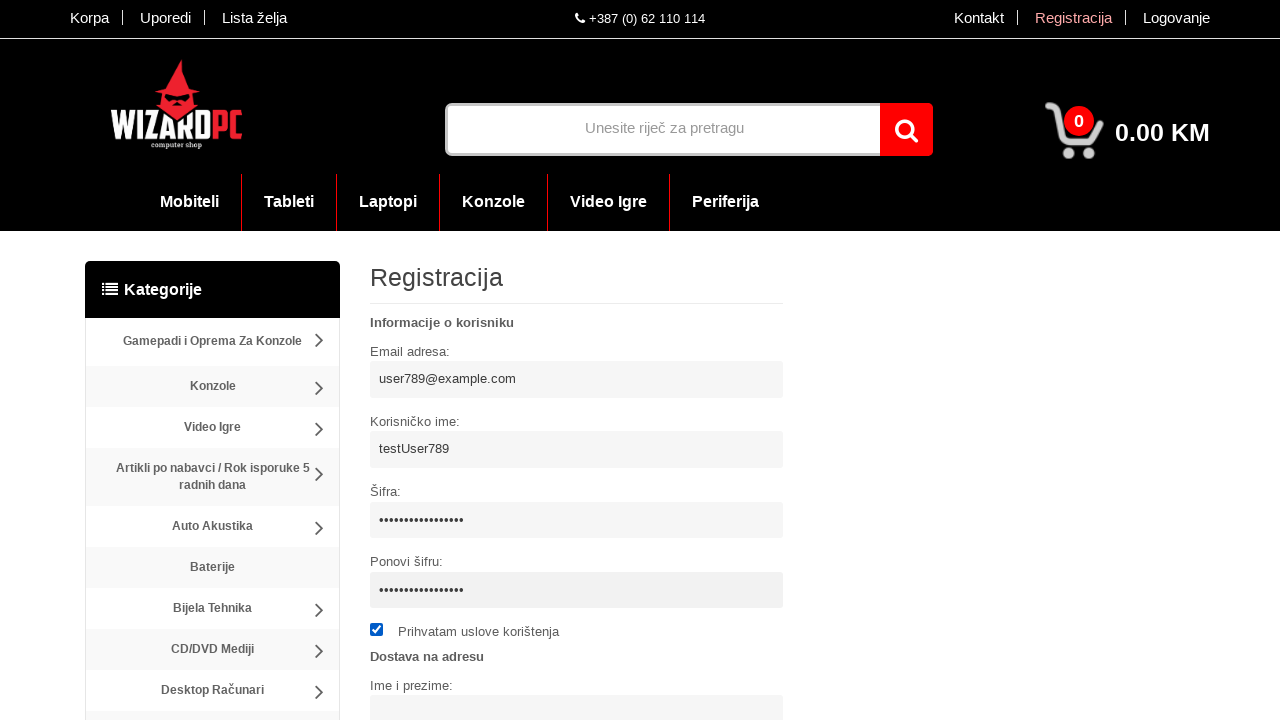

Clicked registration submit button at (422, 360) on #registr
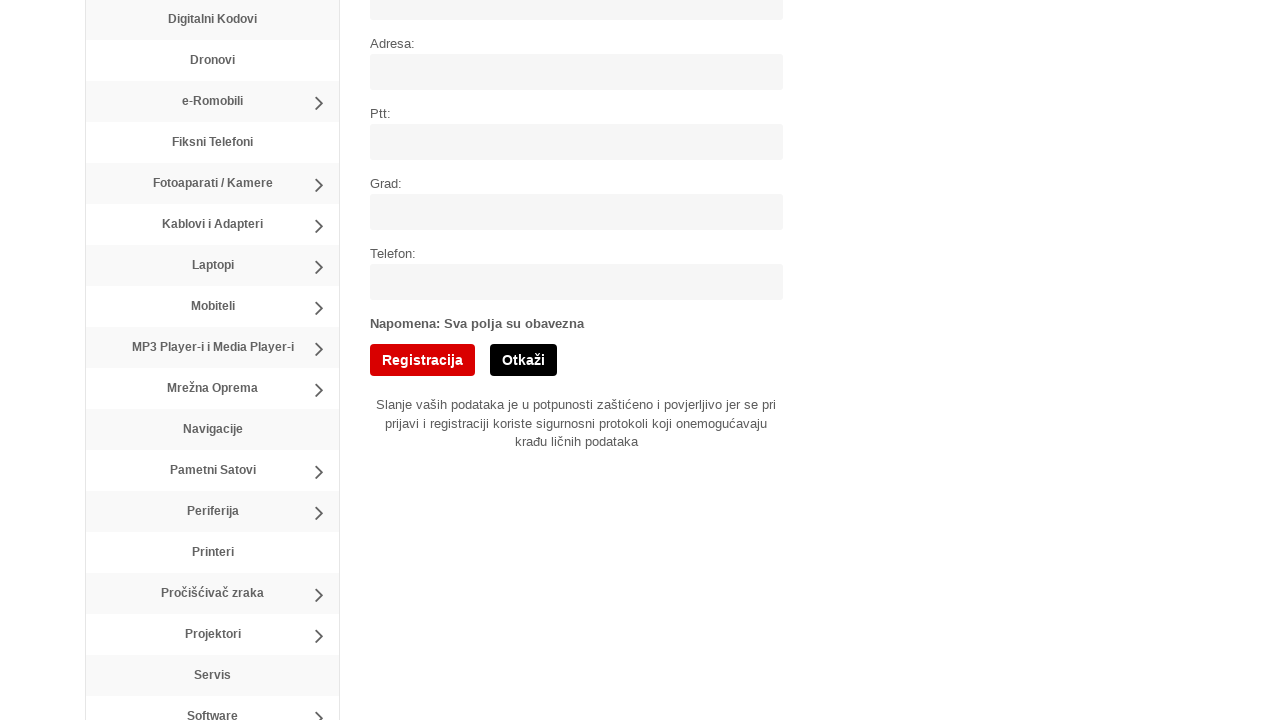

Set up dialog handler to accept alerts
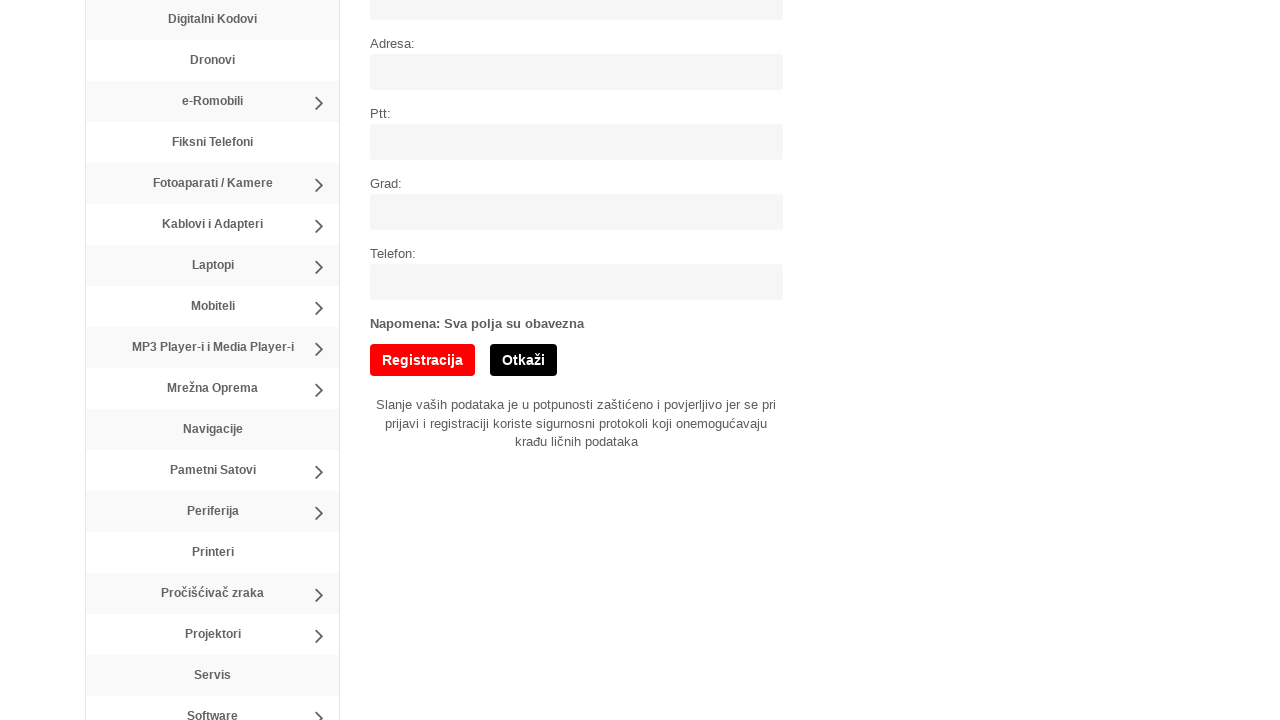

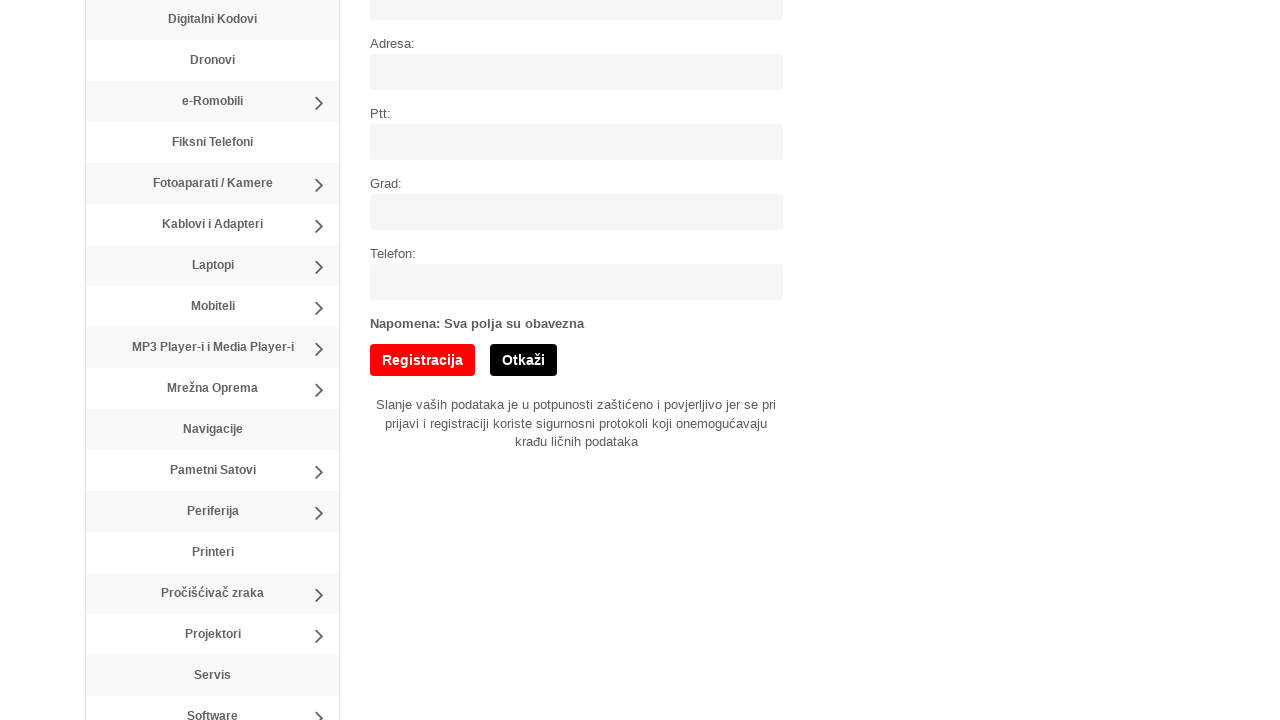